Tests simple JavaScript alert handling by clicking a button that triggers an alert and accepting it

Starting URL: https://demoqa.com/alerts

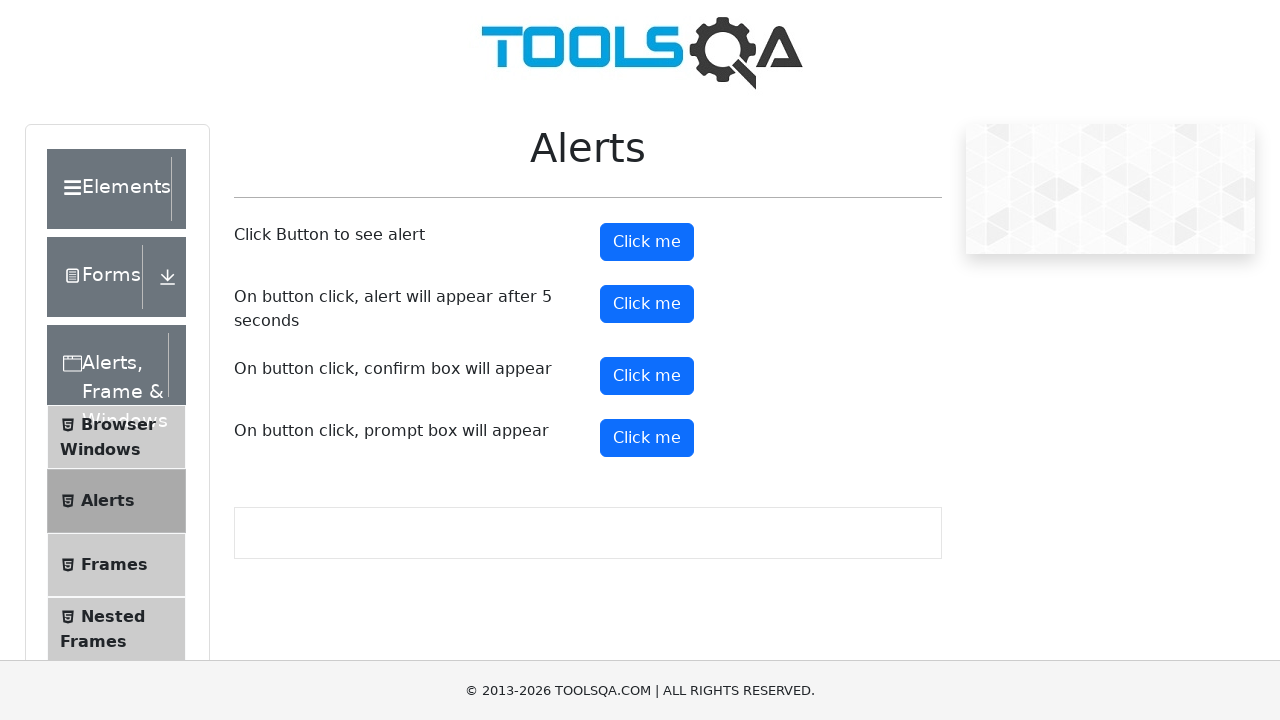

Clicked button to trigger simple alert at (647, 242) on #alertButton
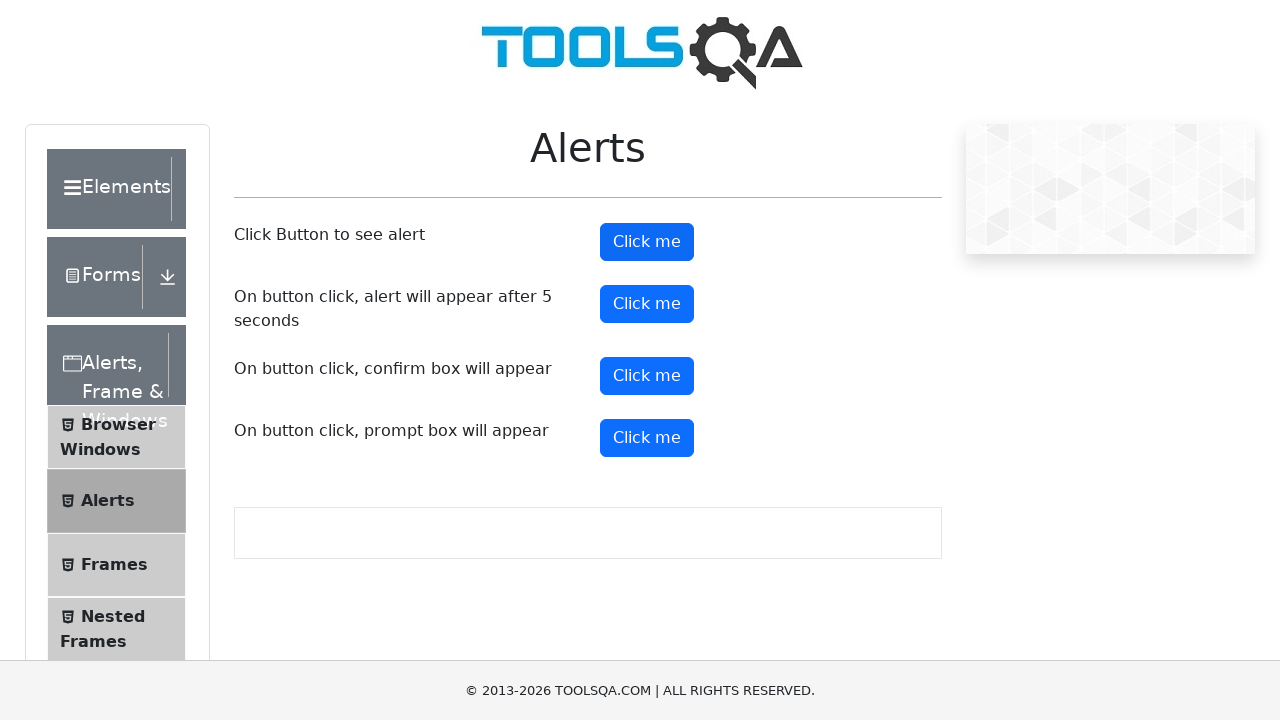

Set up dialog handler to accept alert
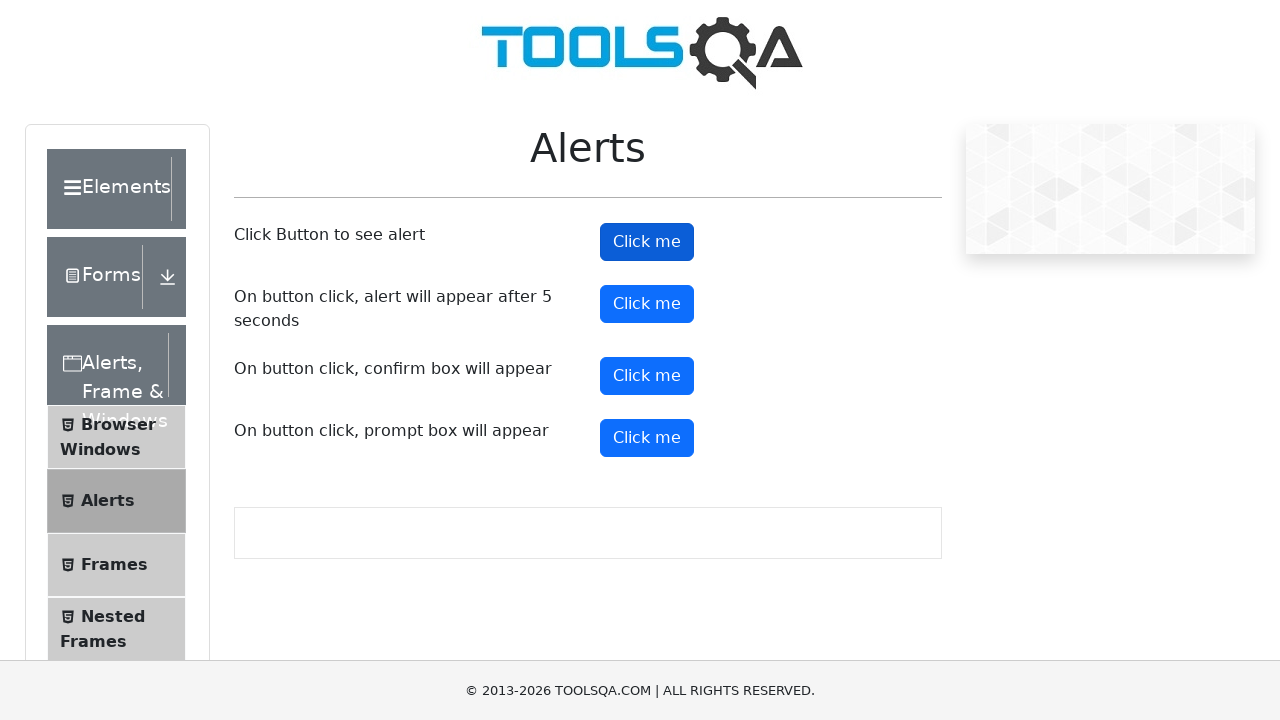

Waited for alert to be processed
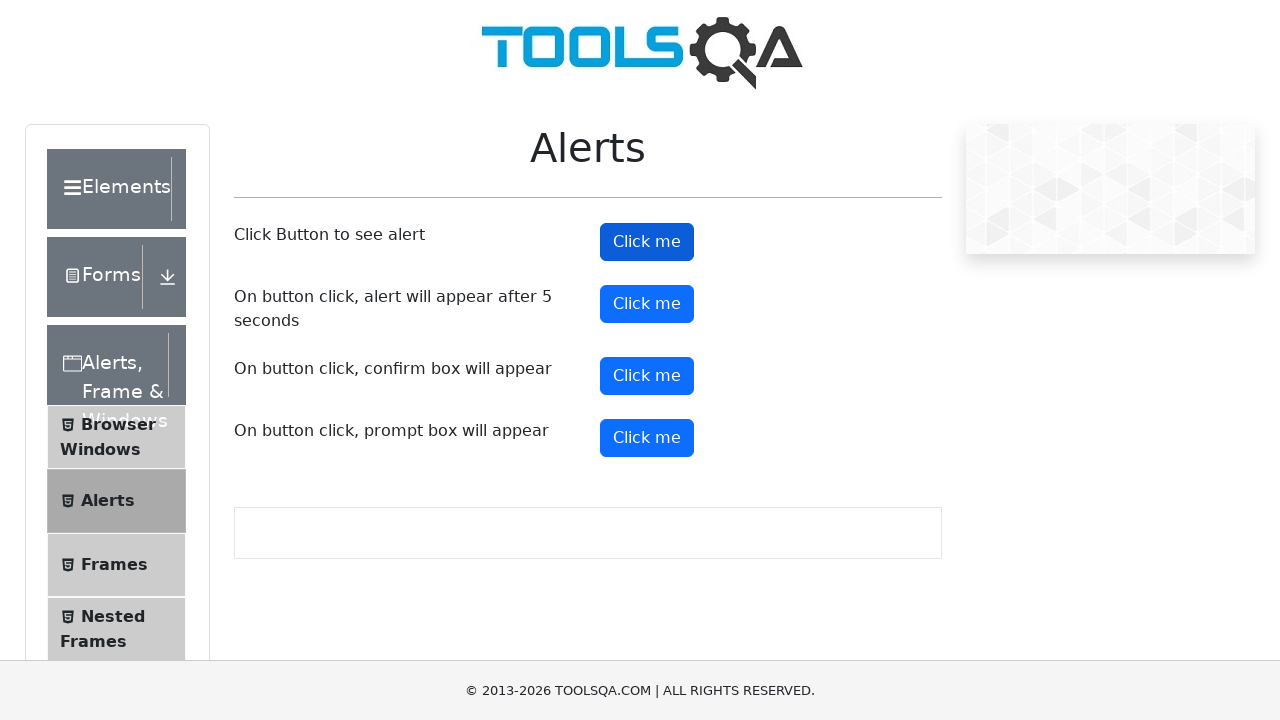

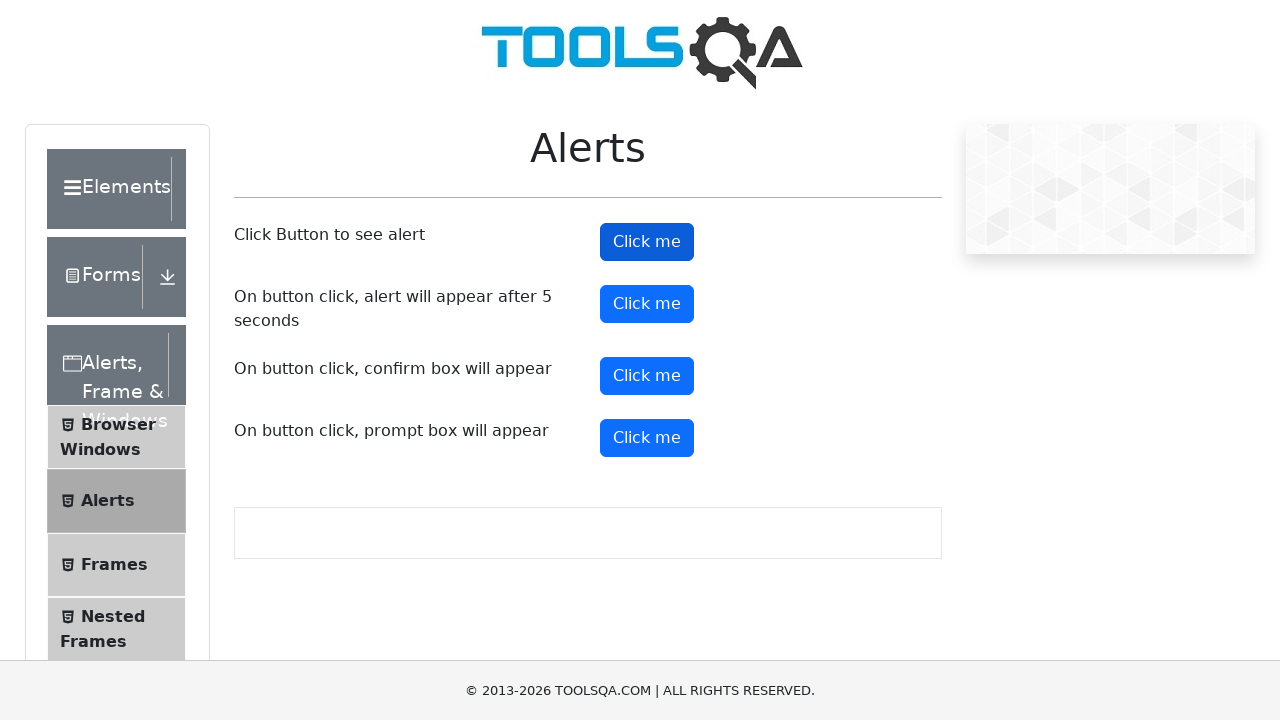